Tests that the WCHT website loads correctly by navigating to the homepage and verifying the page title is present.

Starting URL: https://www.wcht.org.uk/

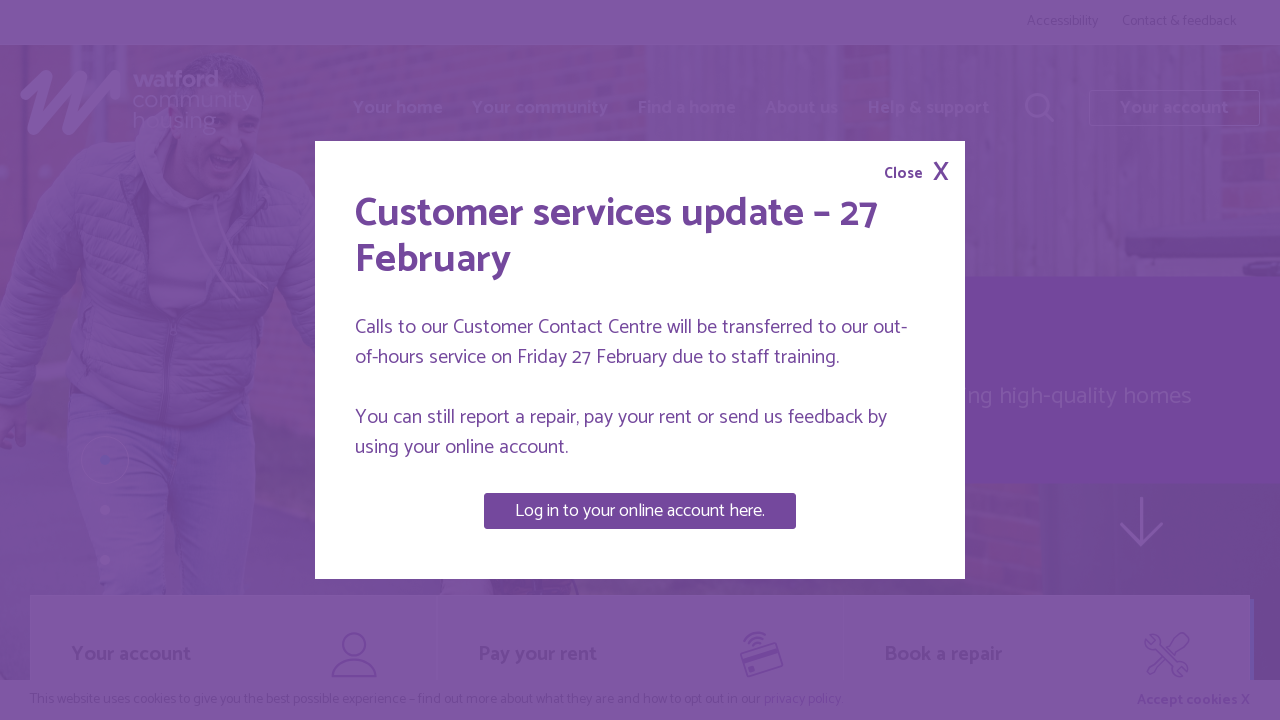

Waited for page DOM to fully load
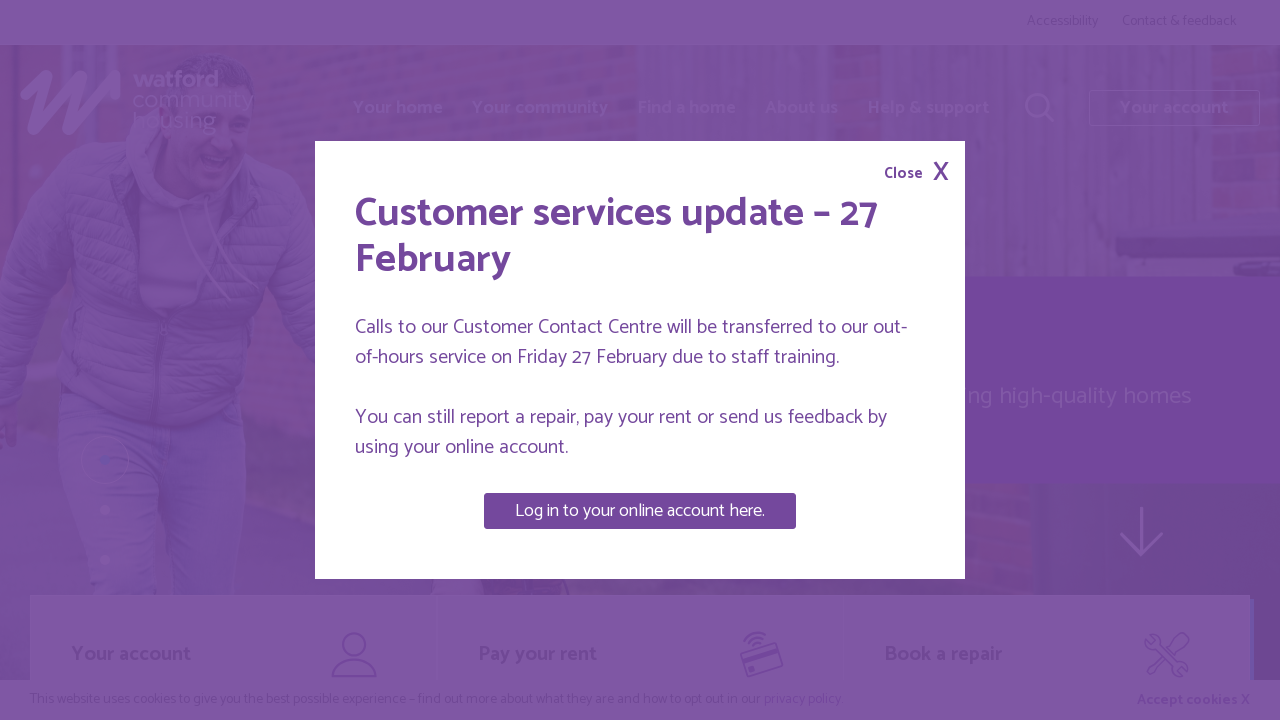

Retrieved page title: 'Watford Community Housing homepage | Watford Community Housing'
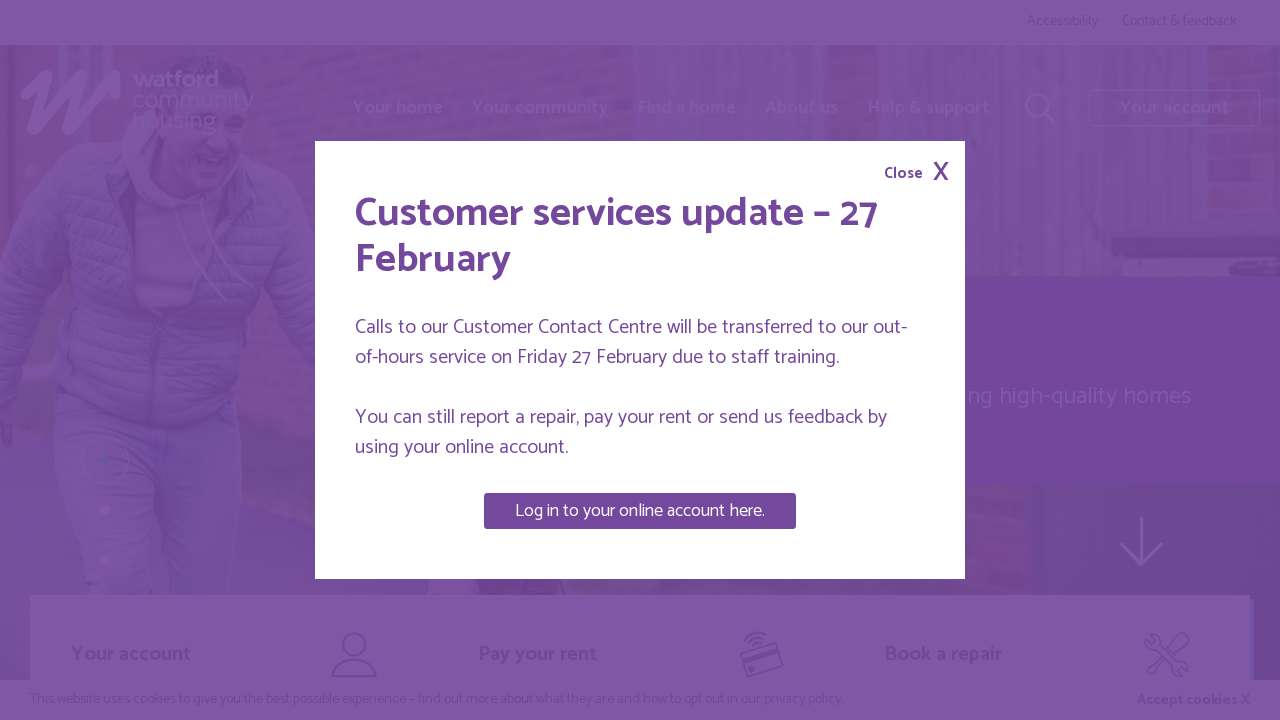

Verified page title is present
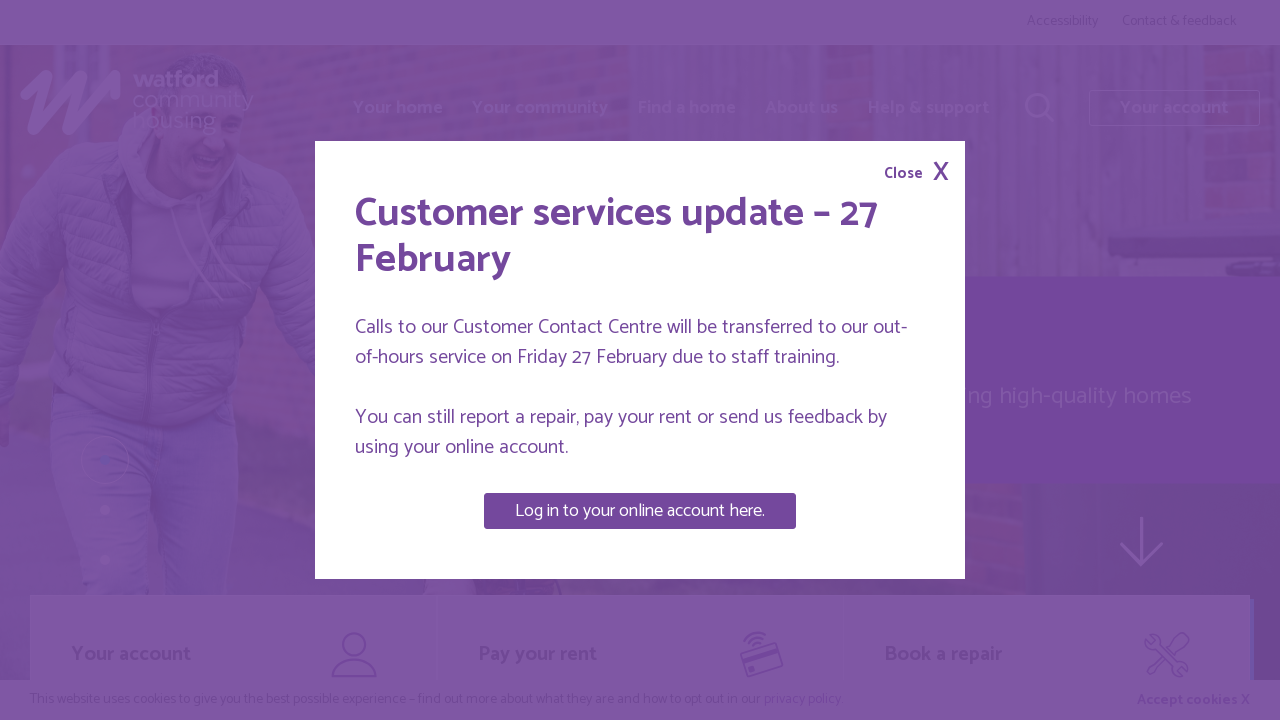

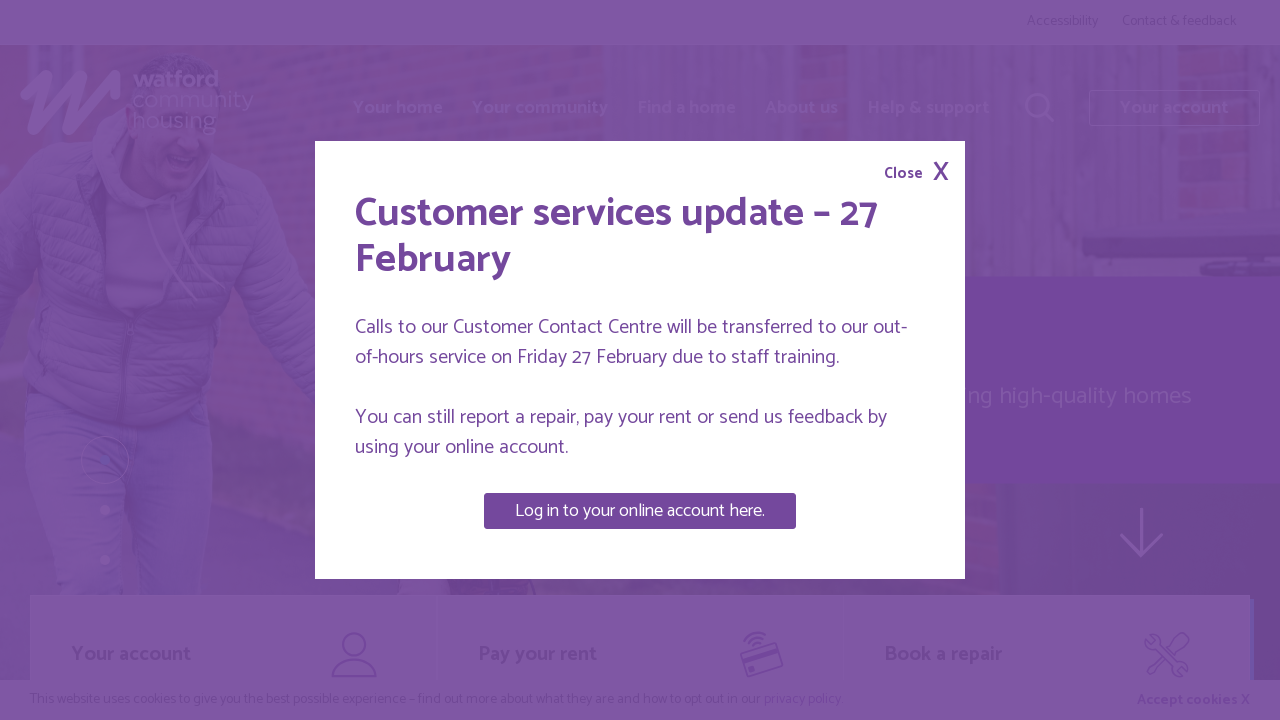